Tests the hover functionality on the Bluestone jewelry website by navigating to the homepage and hovering over the "Rings" navigation menu item to trigger a dropdown menu.

Starting URL: https://www.bluestone.com/

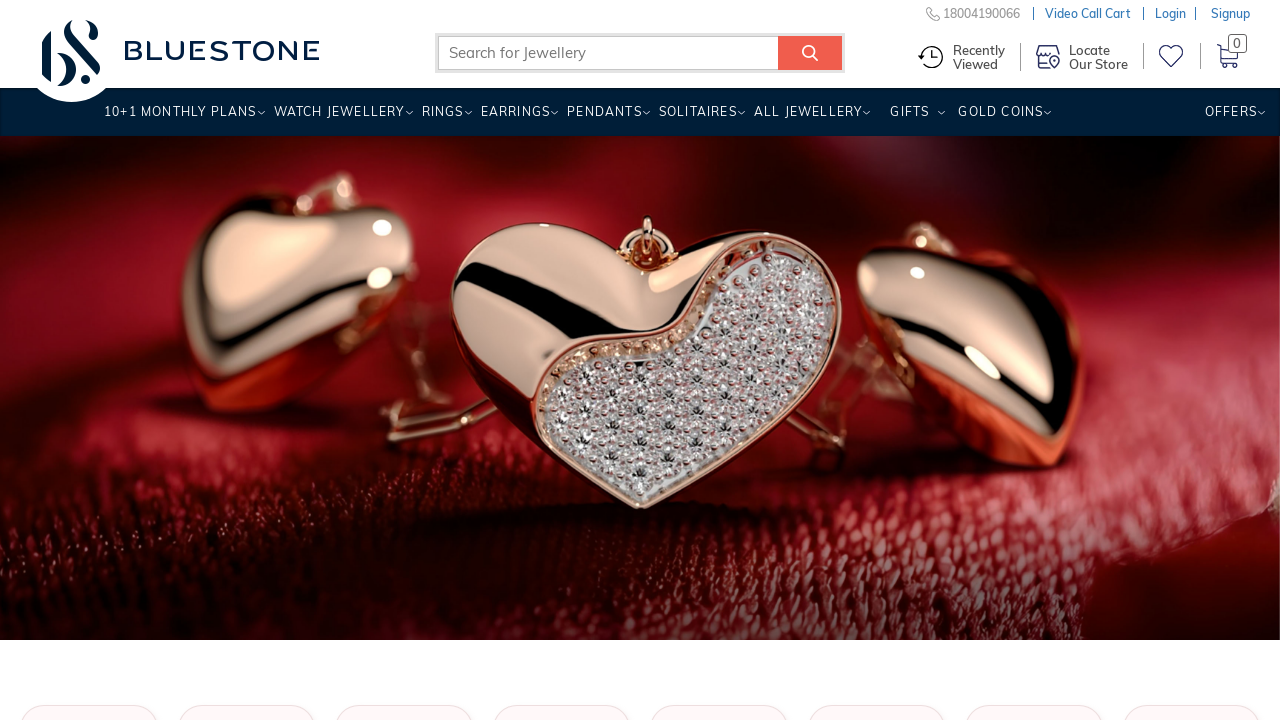

Hovered over 'Rings' navigation menu item at (89, 432) on xpath=//a[normalize-space()='Rings']
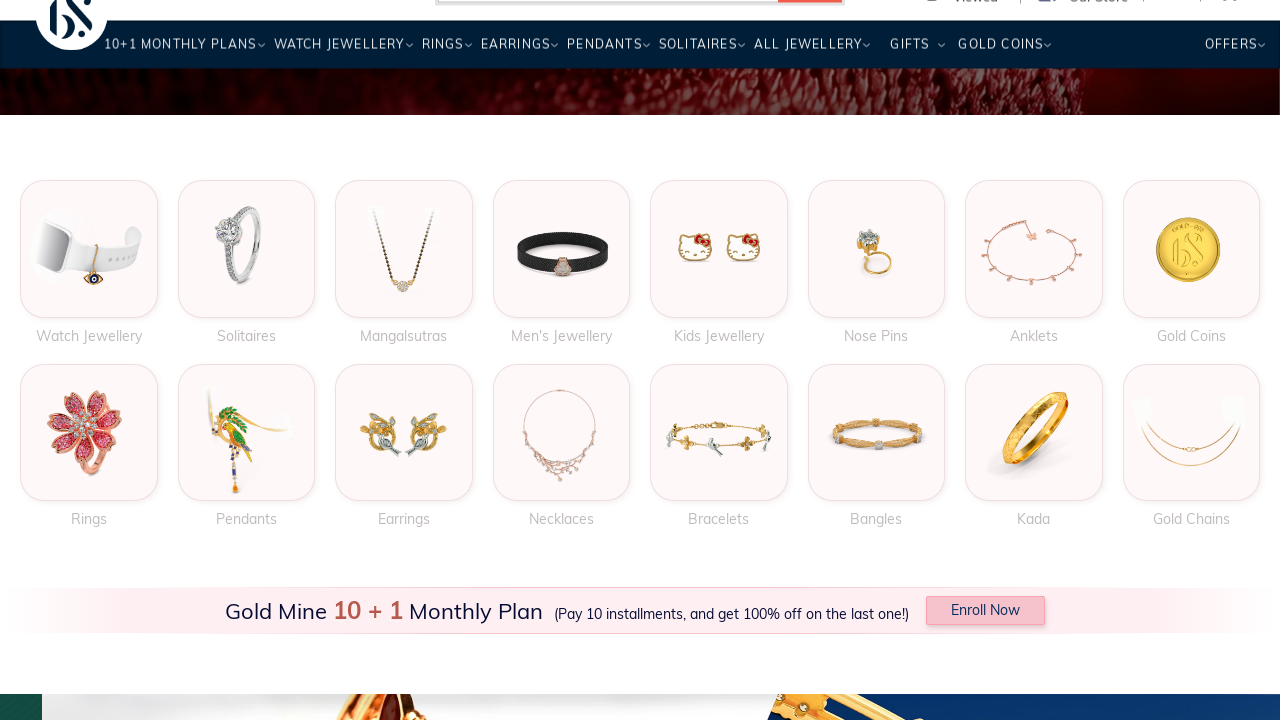

Waited 1 second for dropdown menu to appear
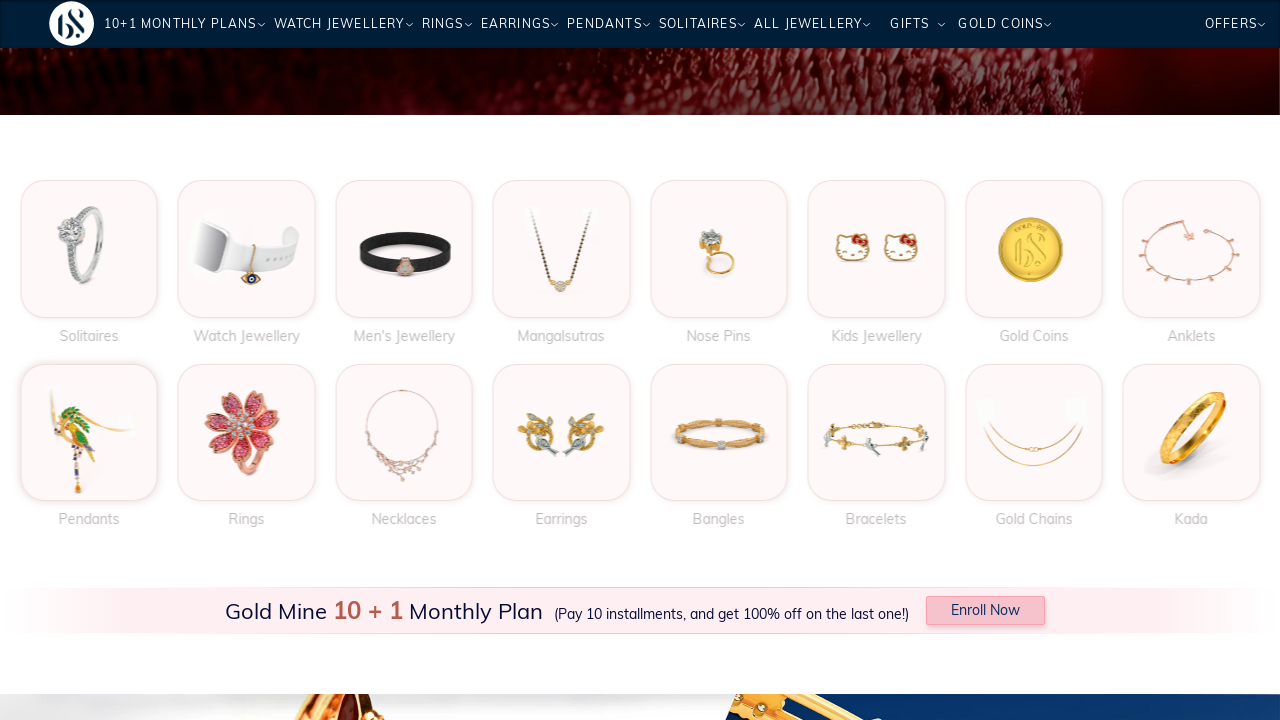

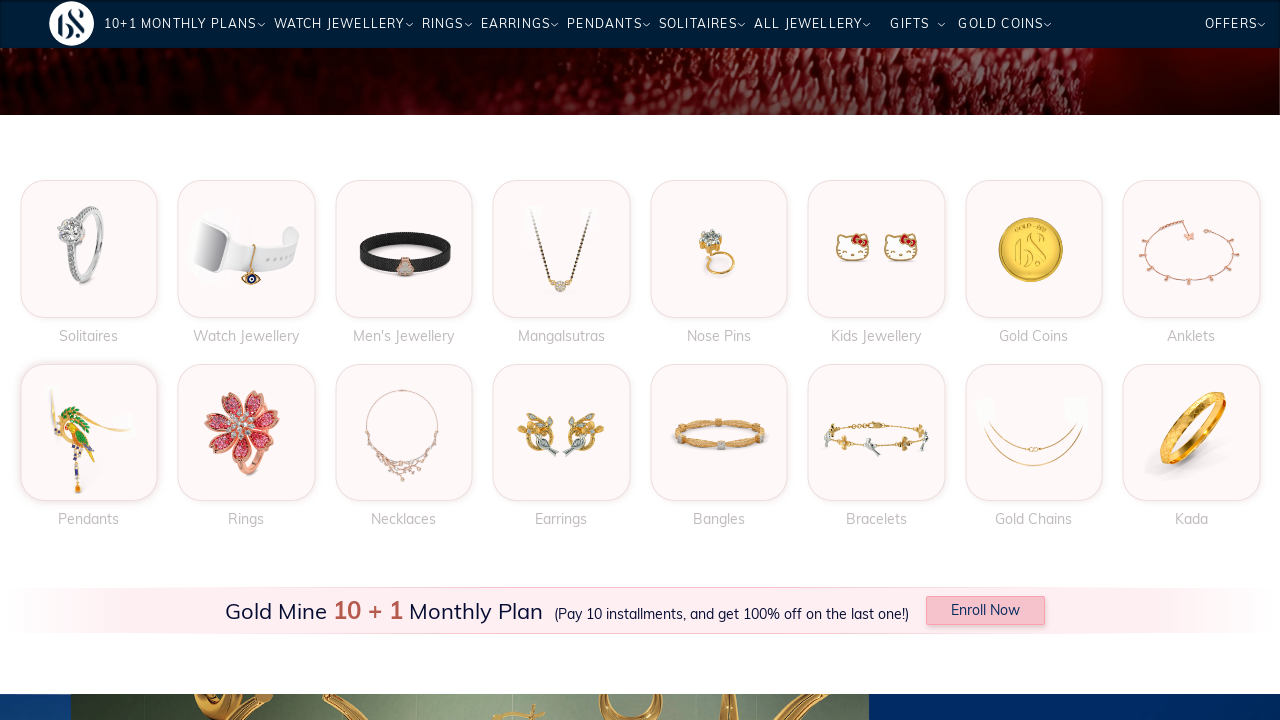